Tests the upload buttons by clicking both single file and multiple files upload buttons

Starting URL: https://testautomationpractice.blogspot.com/

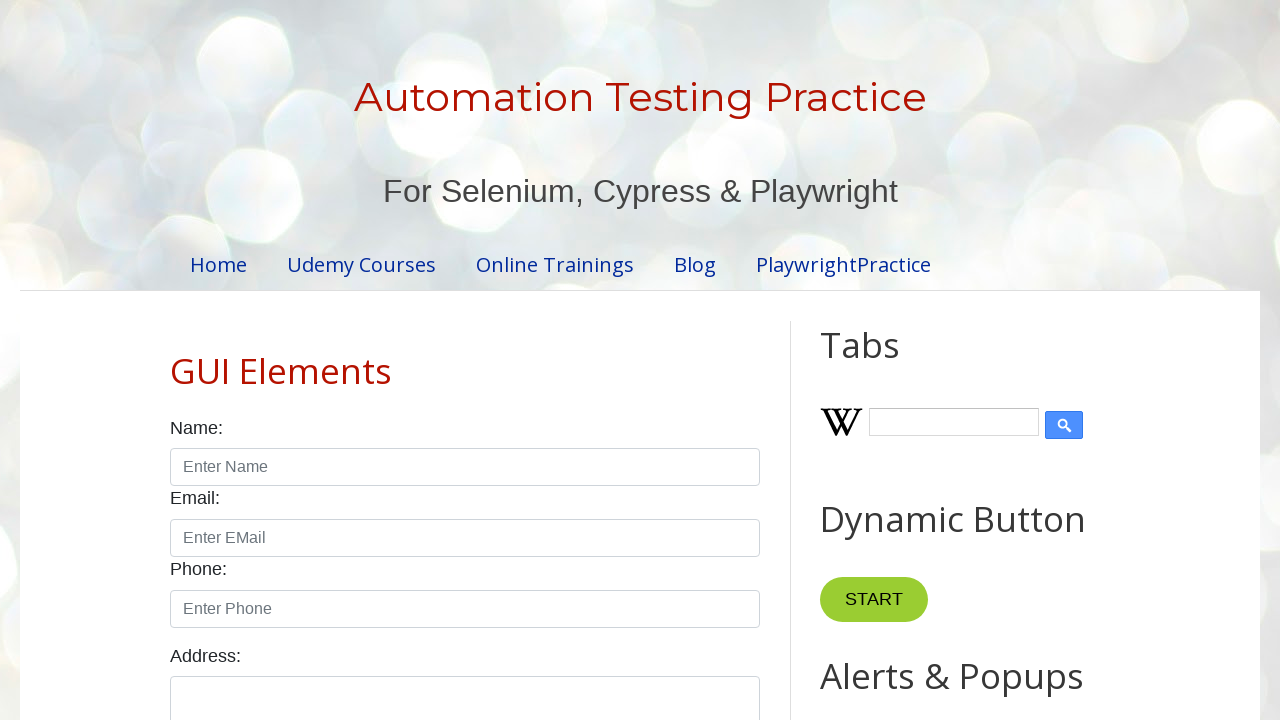

Located single file upload button
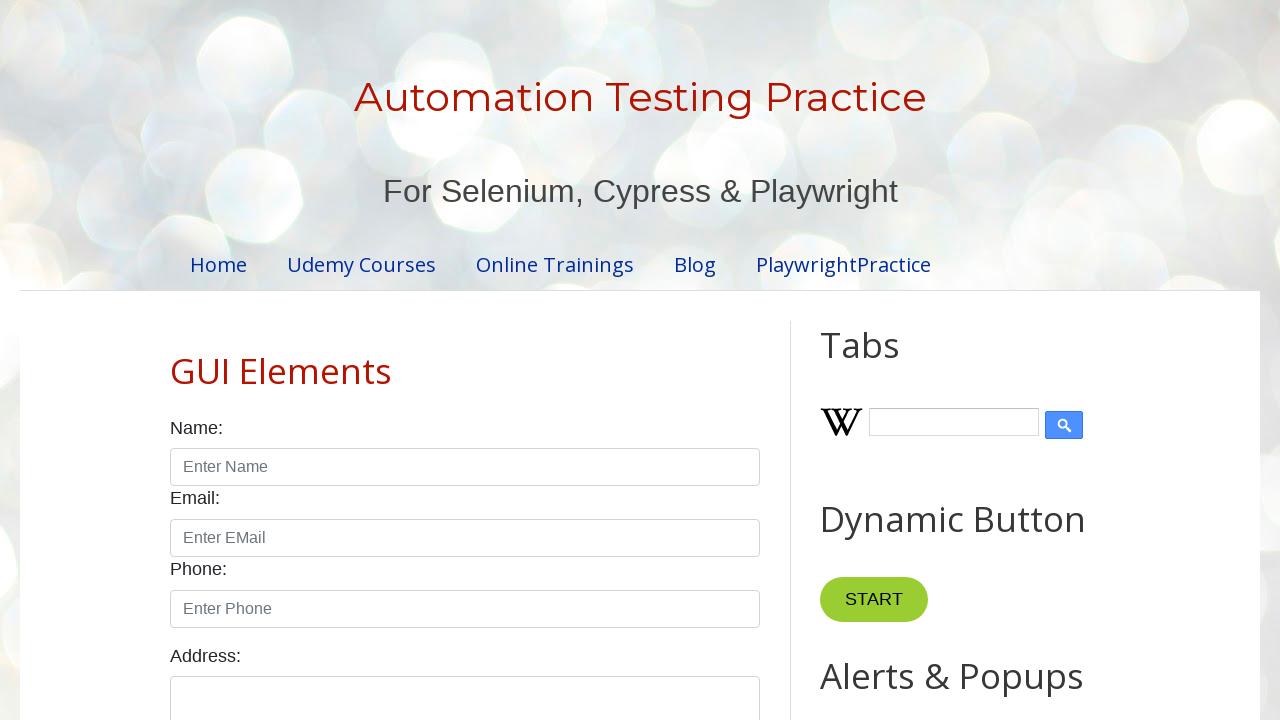

Scrolled single file upload button into view
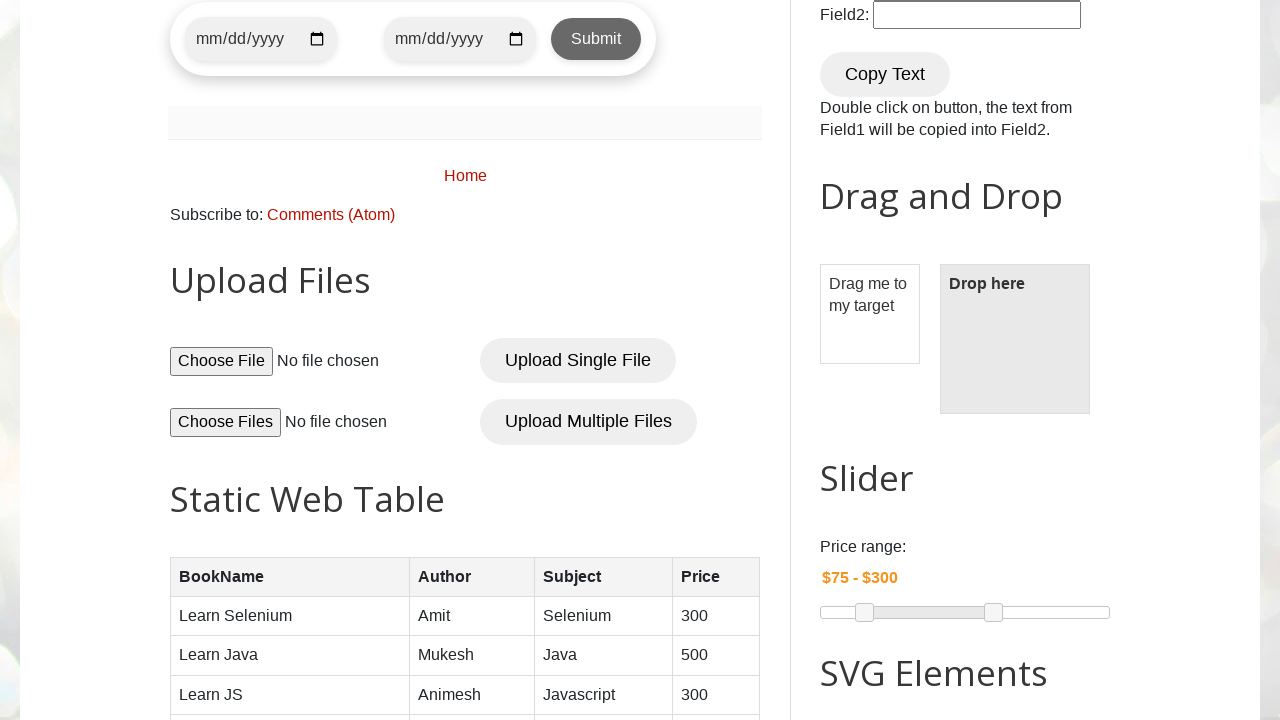

Clicked single file upload button at (578, 361) on xpath=//button[normalize-space()='Upload Single File']
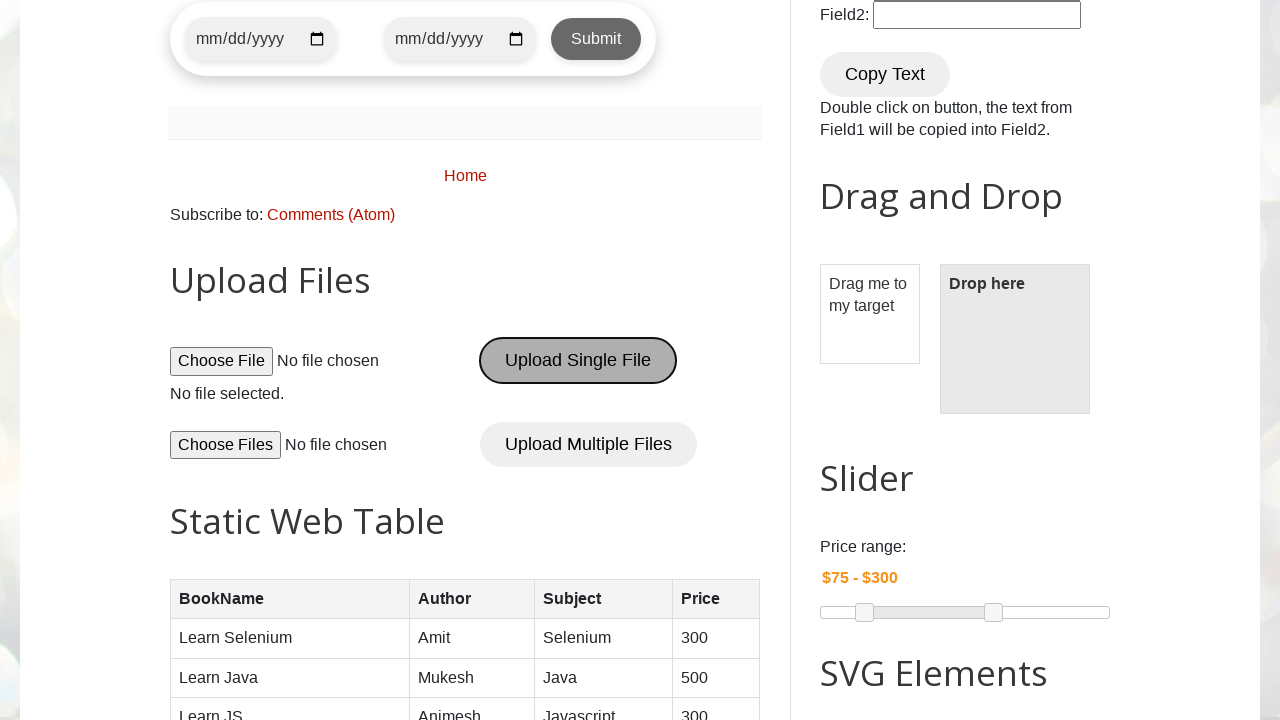

Located multiple files upload button
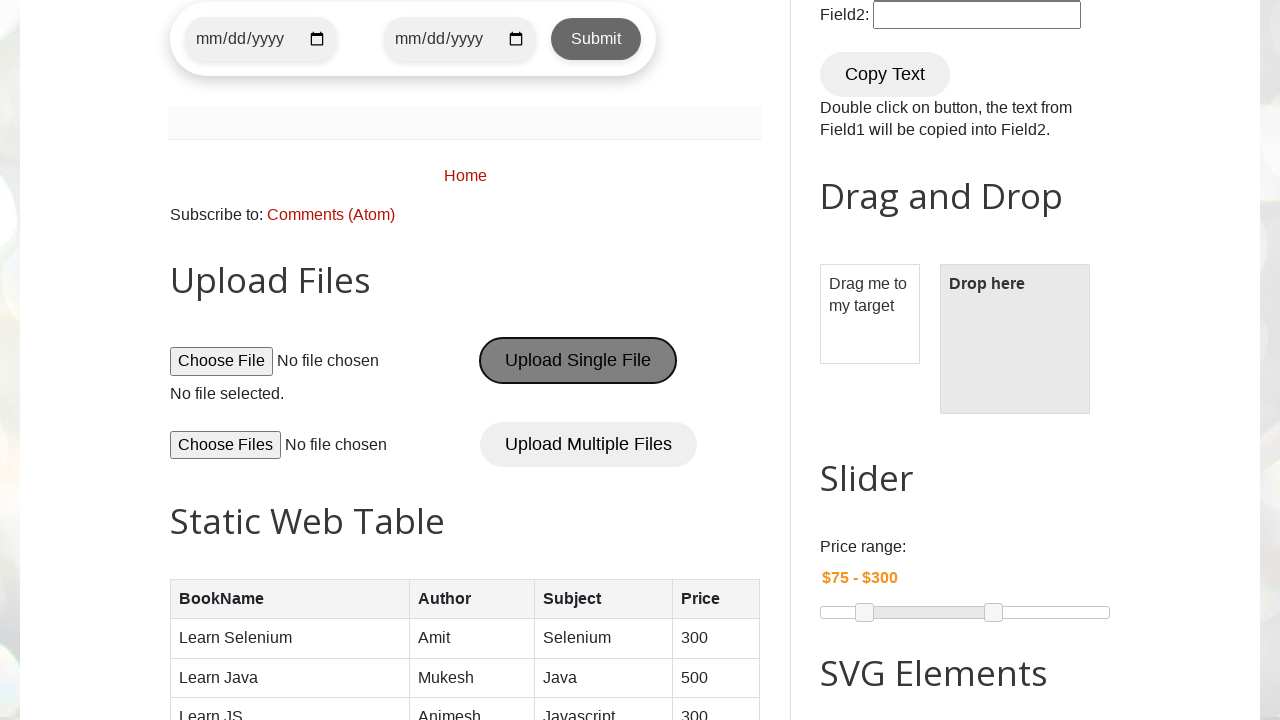

Scrolled multiple files upload button into view
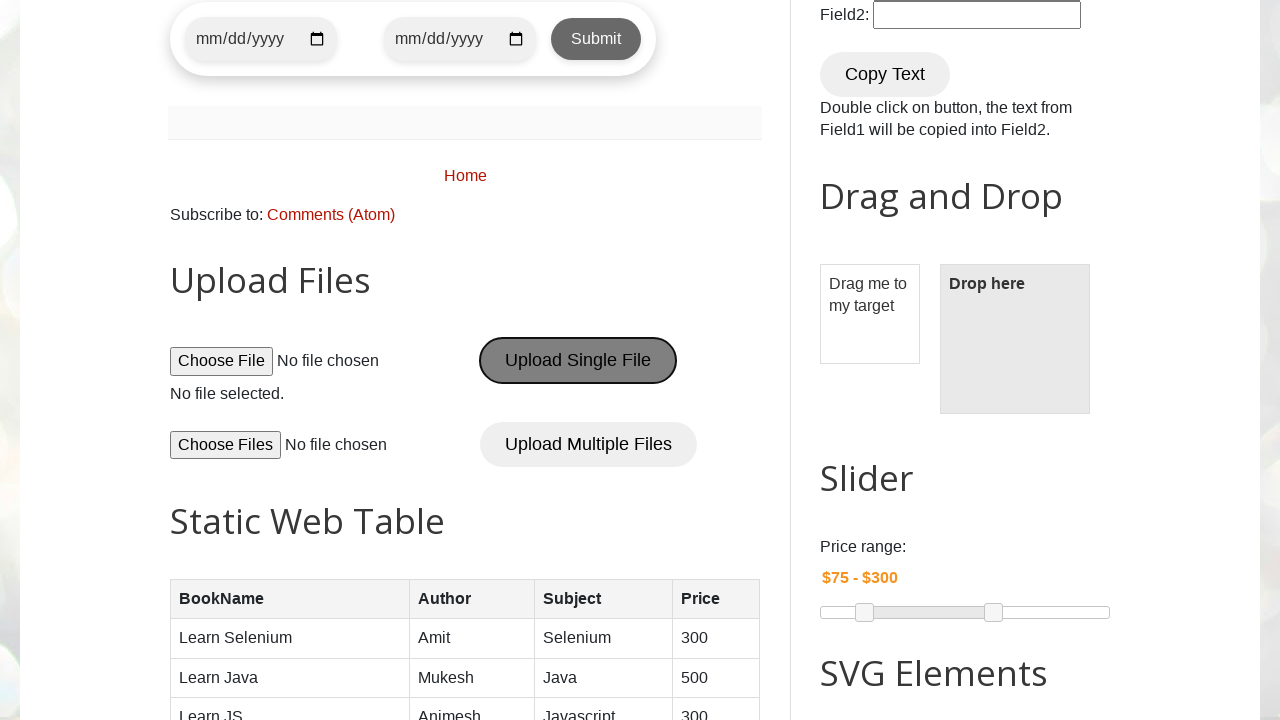

Clicked multiple files upload button at (588, 444) on xpath=//button[normalize-space()='Upload Multiple Files']
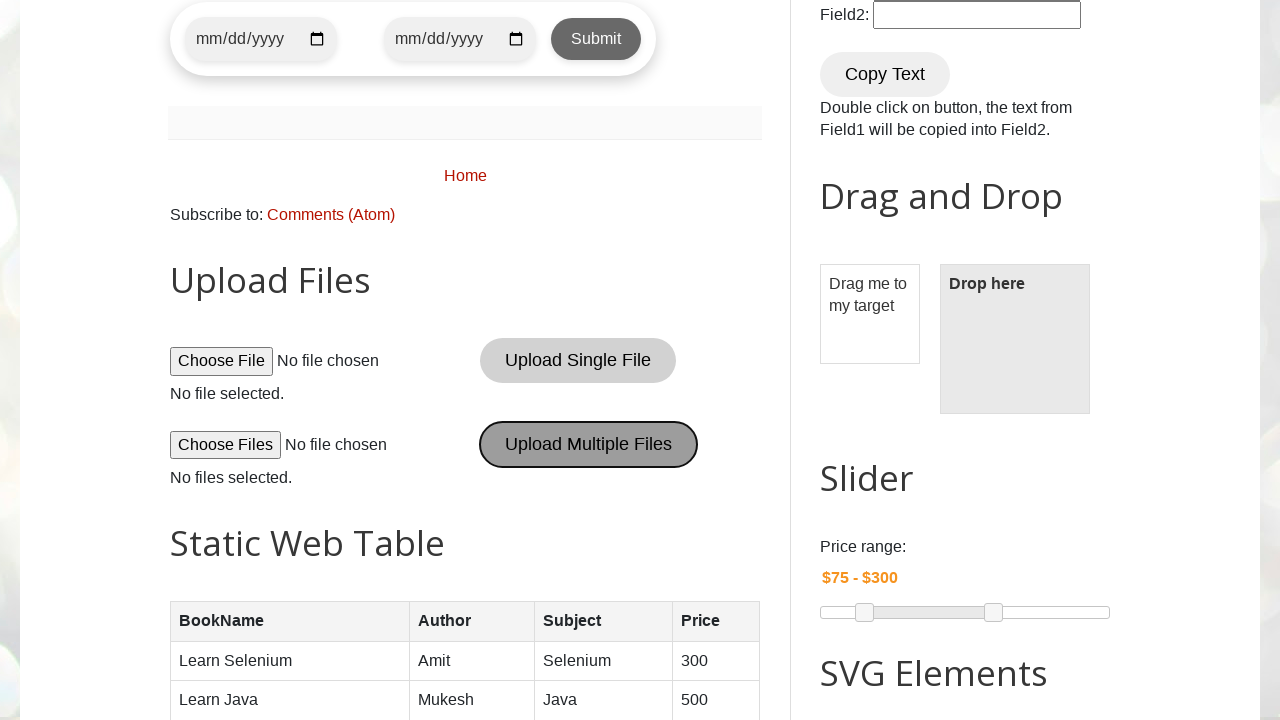

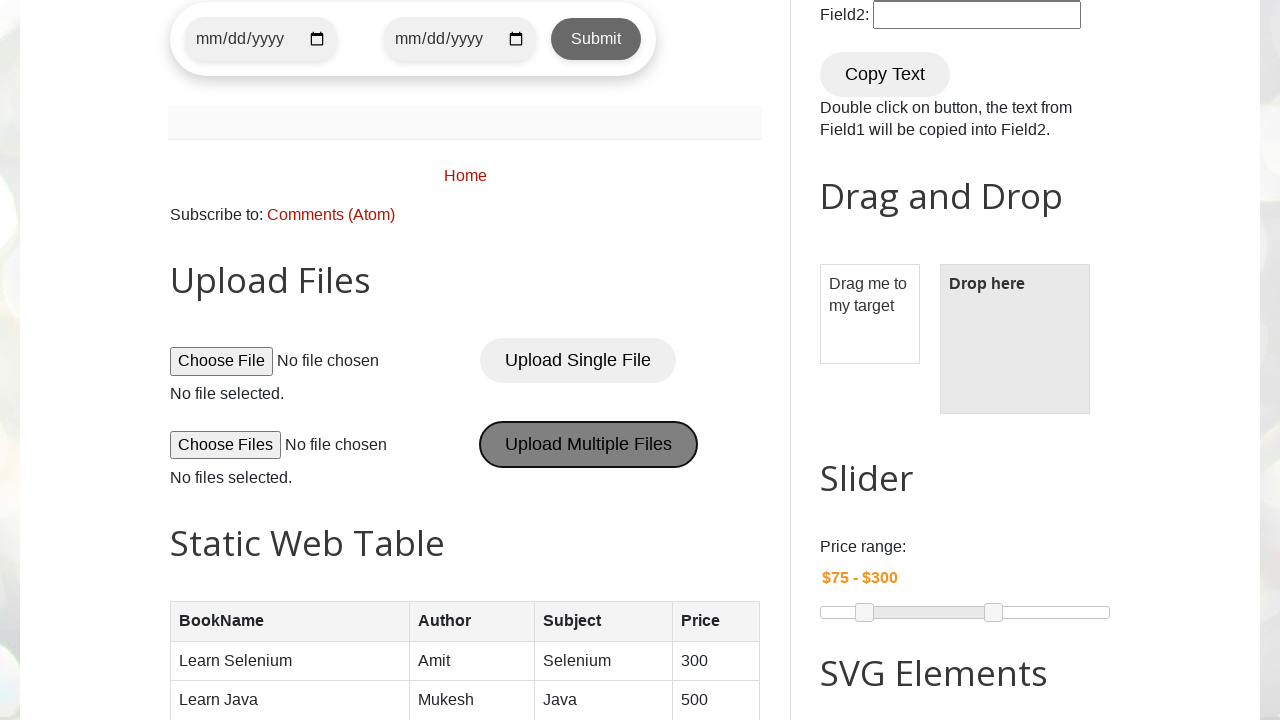